Tests right-click context menu functionality by performing a right-click action on a button element

Starting URL: http://swisnl.github.io/jQuery-contextMenu/demo.html

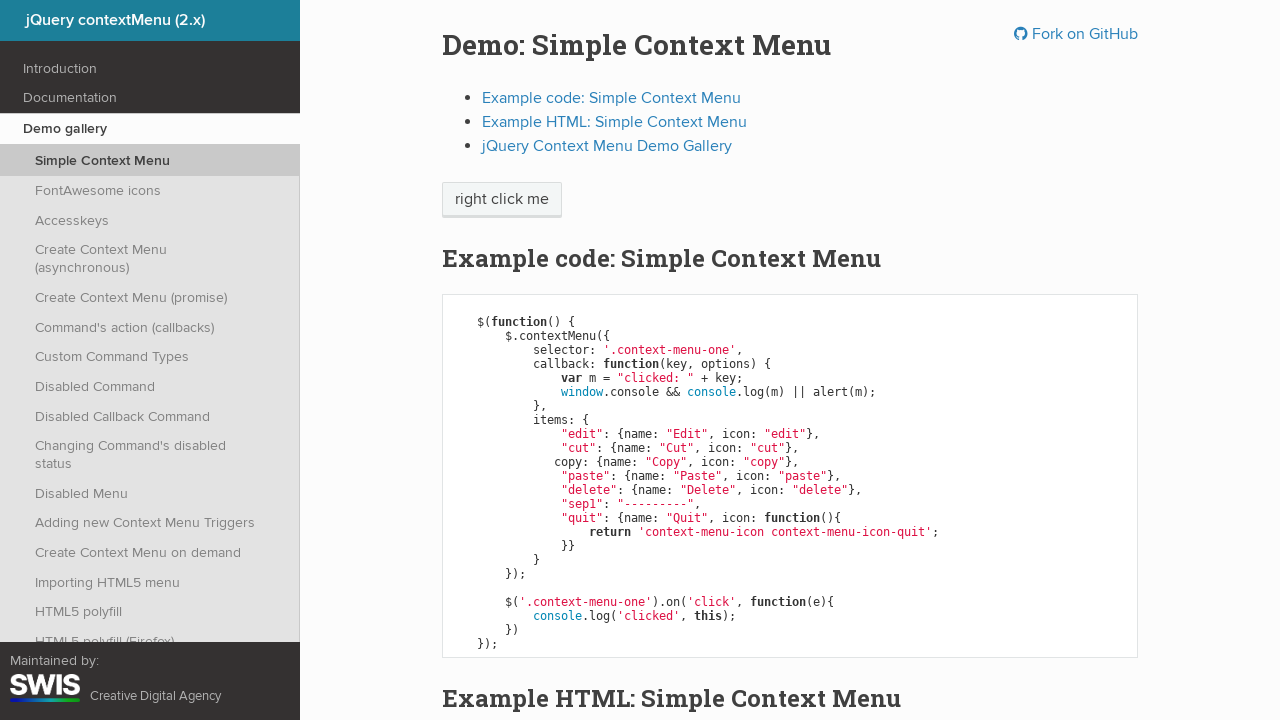

Located button element for right-click testing
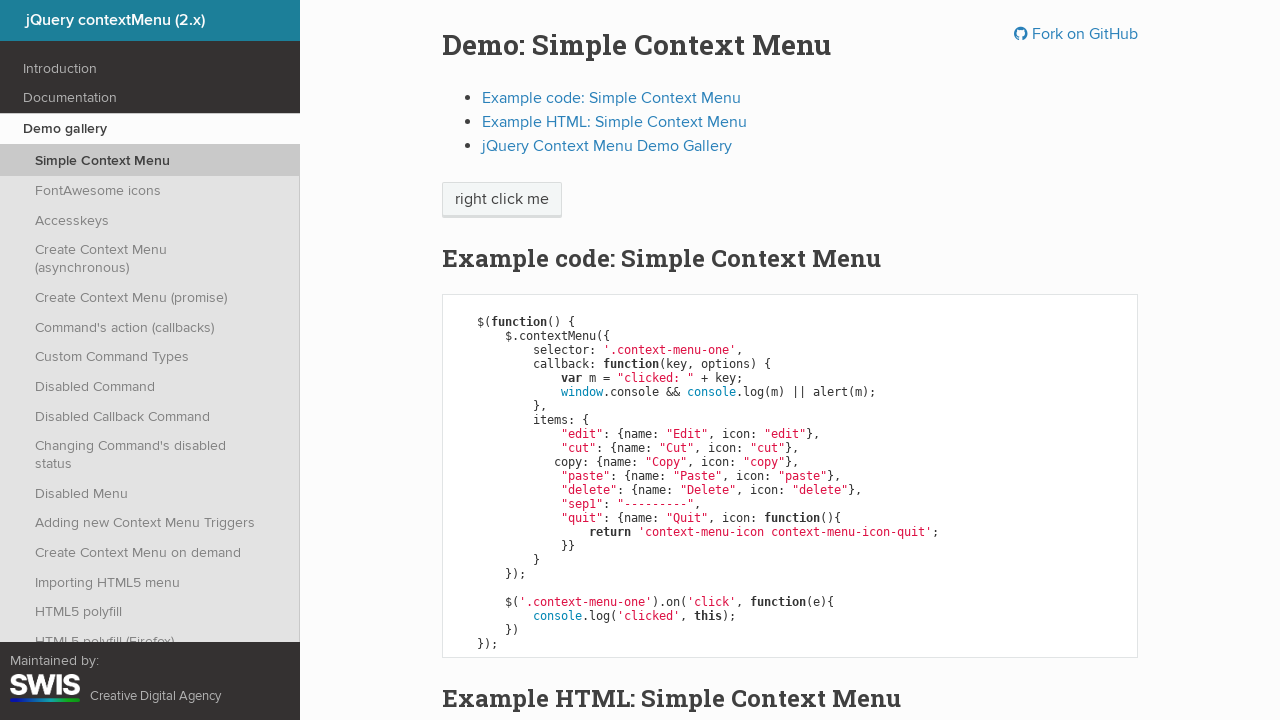

Performed right-click on button element at (502, 200) on xpath=//*[@class='context-menu-one btn btn-neutral']
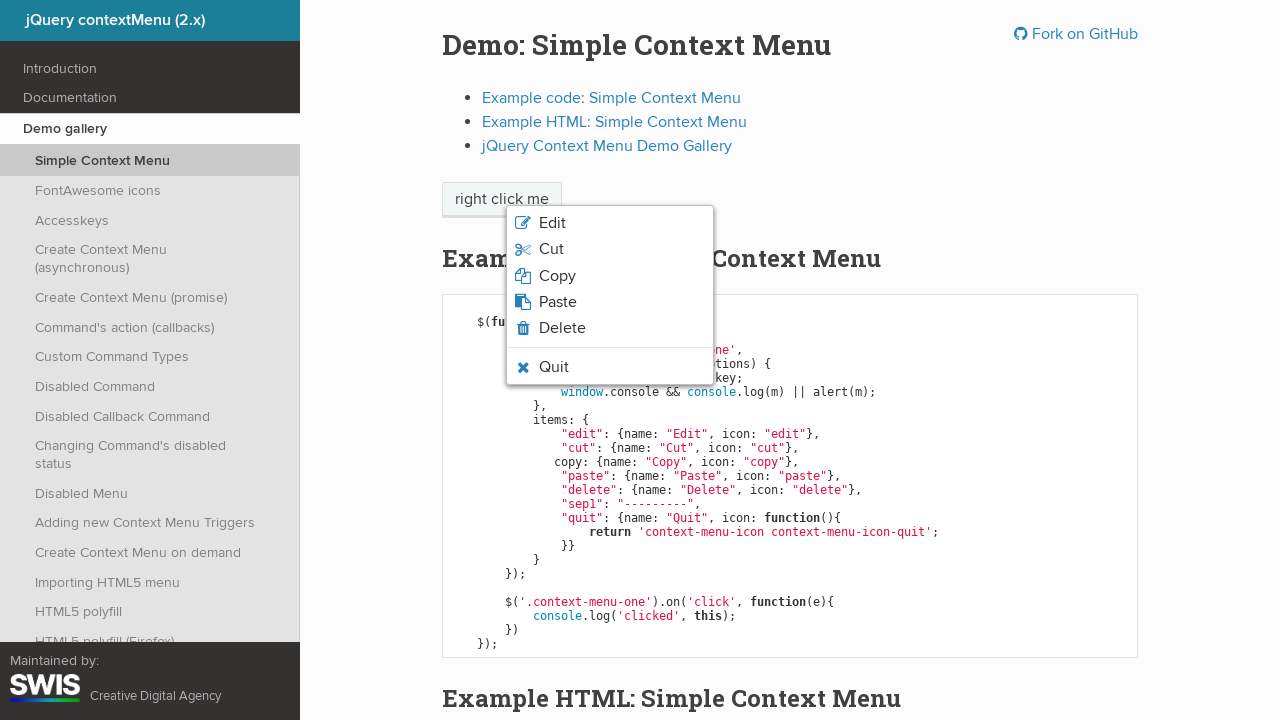

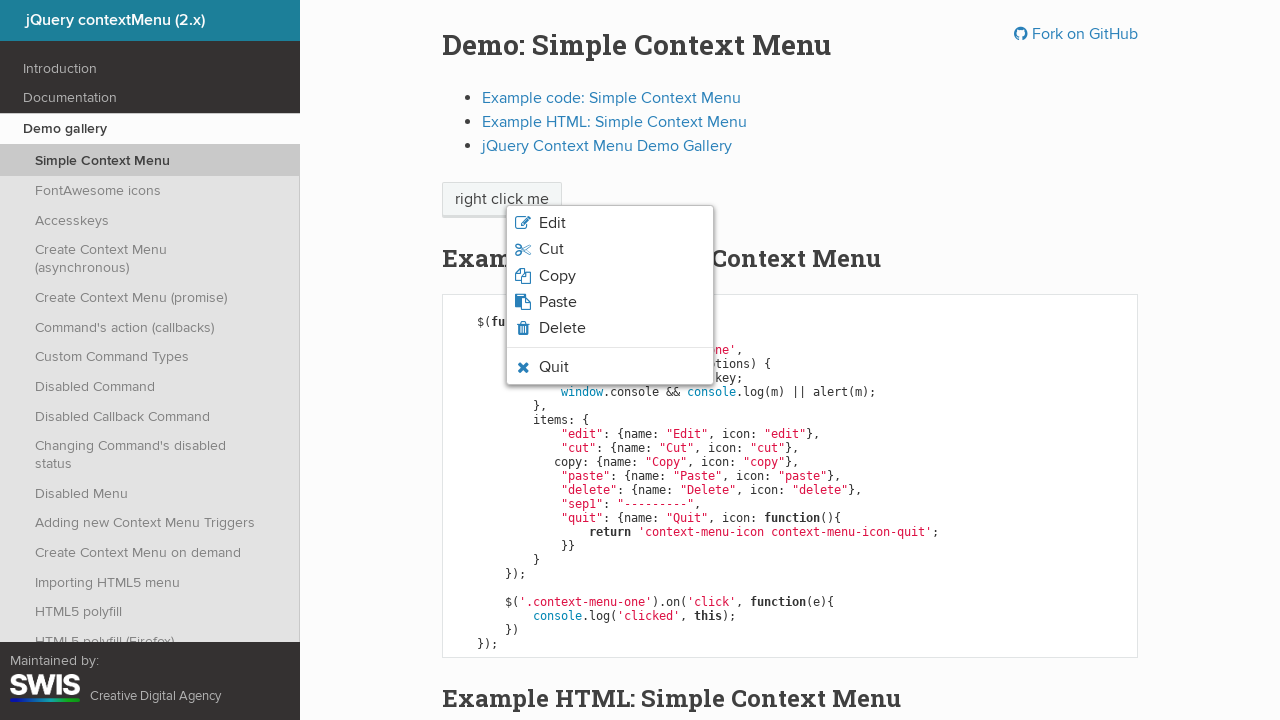